Tests product search functionality on Oxylabs sandbox by entering a search query, clicking on a product image, and scrolling to view product details.

Starting URL: https://sandbox.oxylabs.io/products

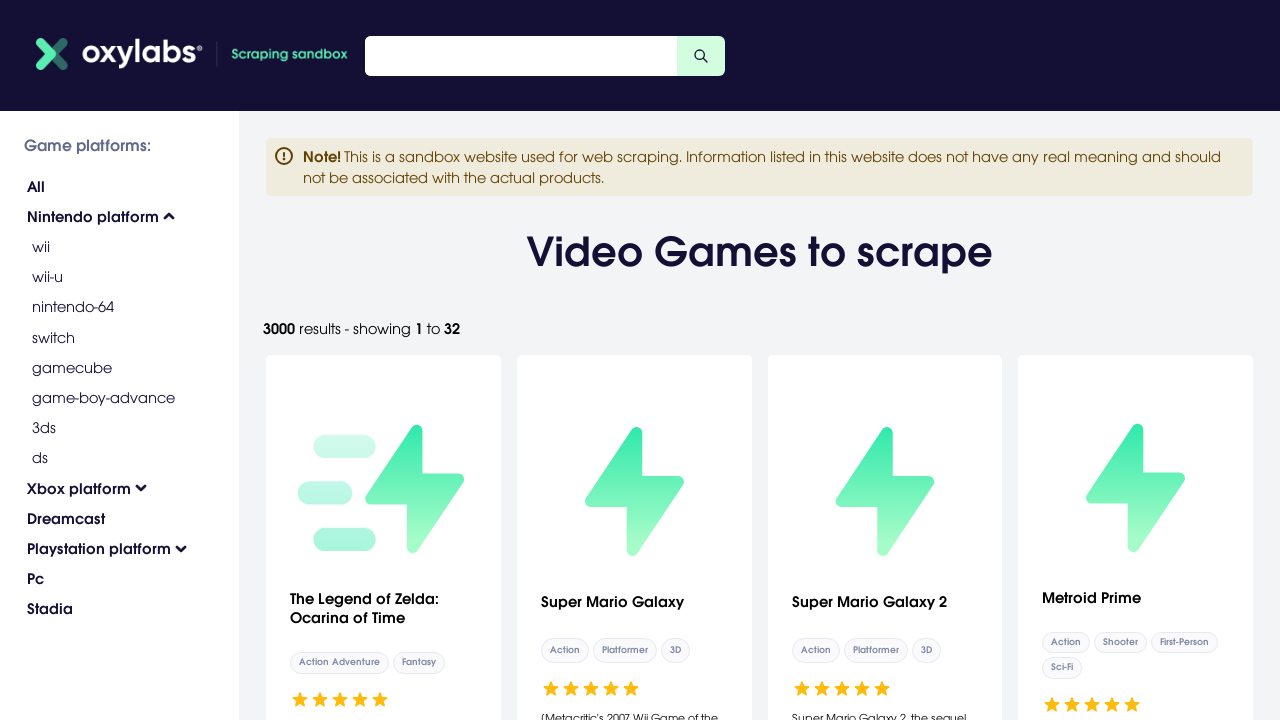

Entered product search query 'Tetris Effect: Connected' in search field on .egbpcqk1
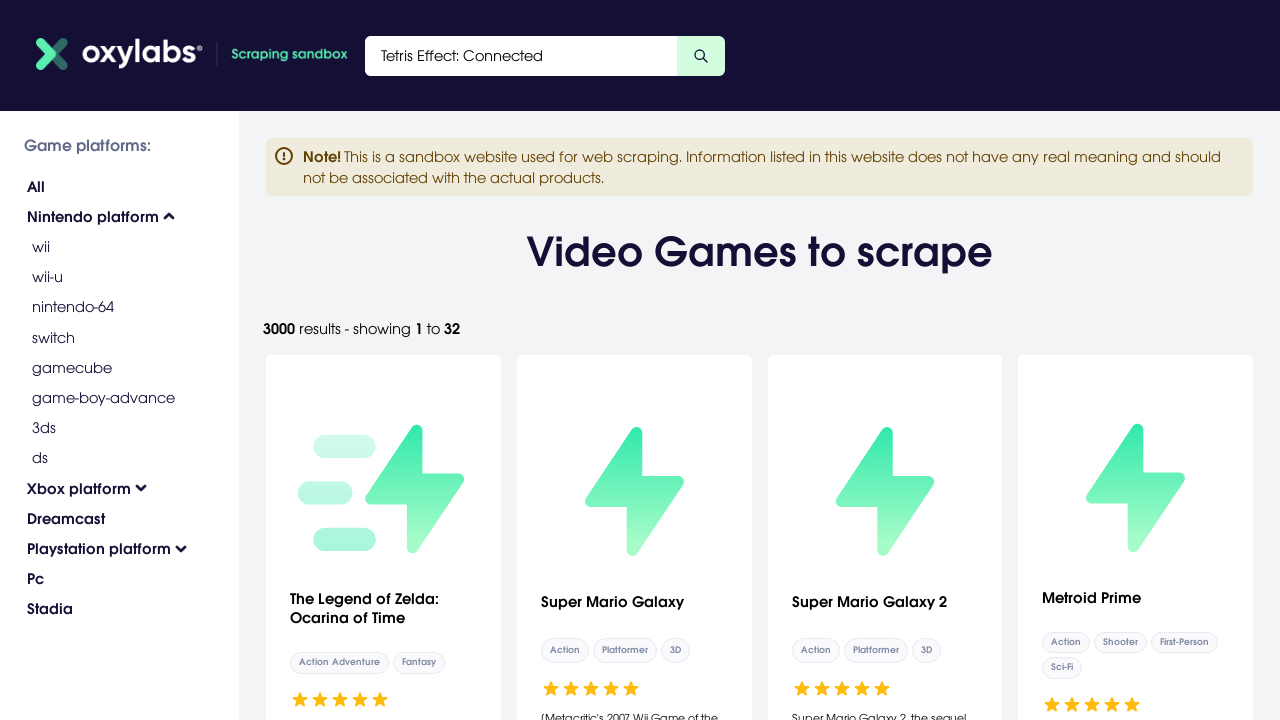

Clicked on product image to view product details at (701, 56) on .egbpcqk0
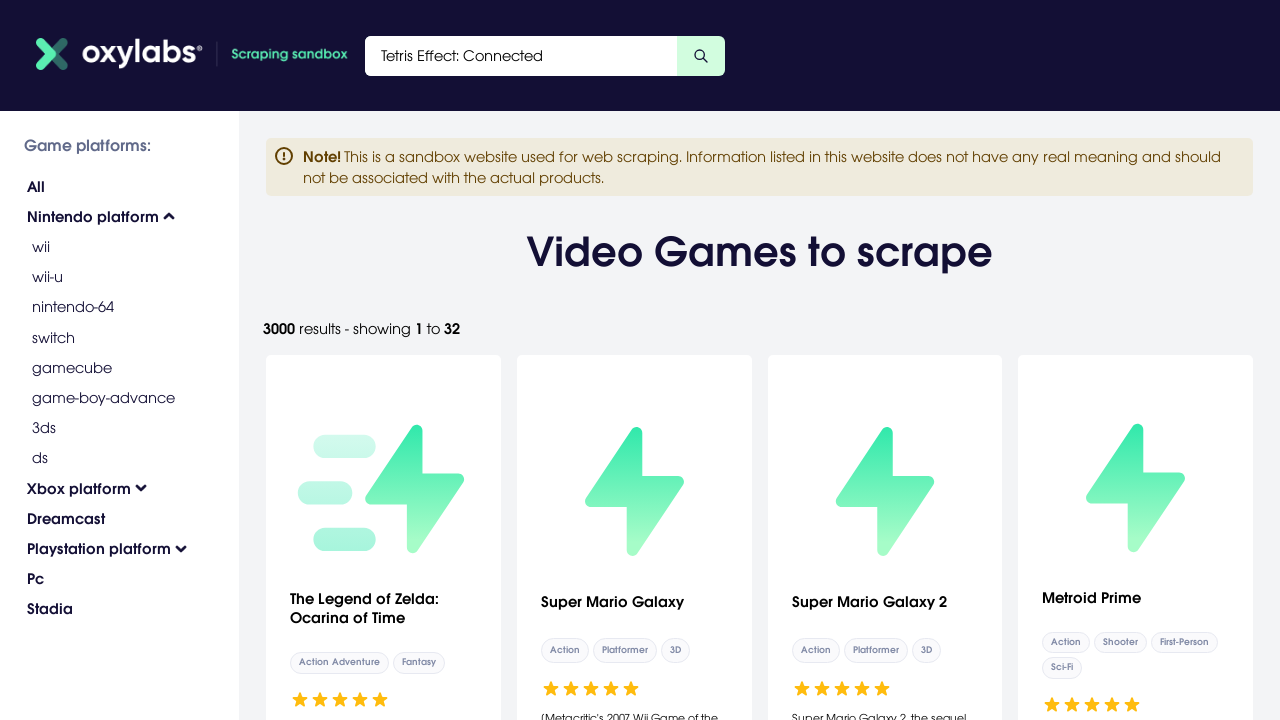

Waited 3 seconds for page content to load
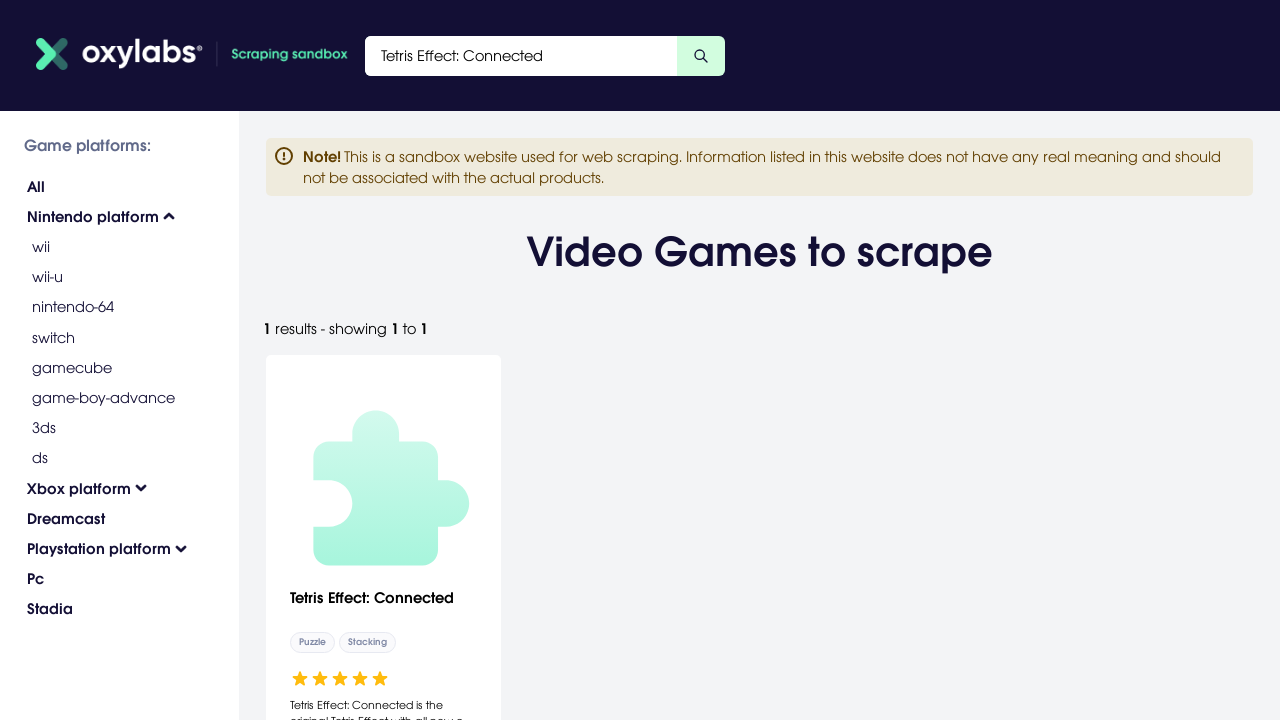

Scrolled to bottom of page to view full product details
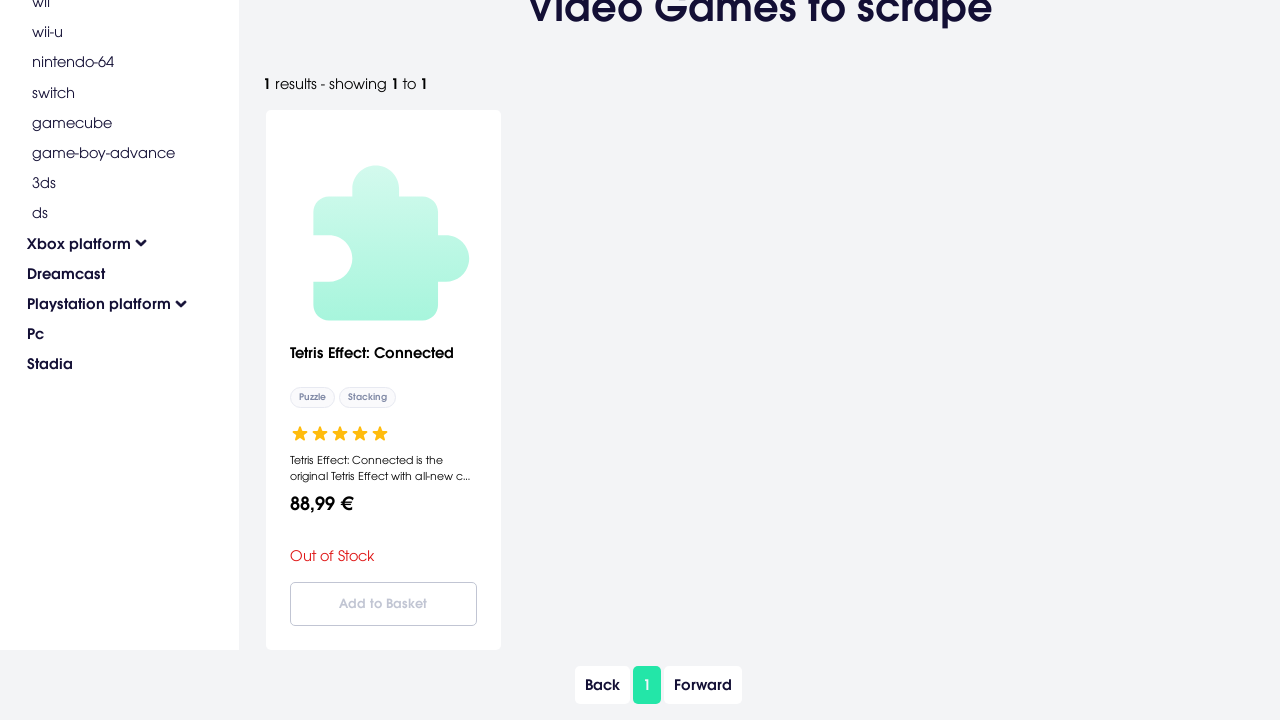

Product details element is now visible
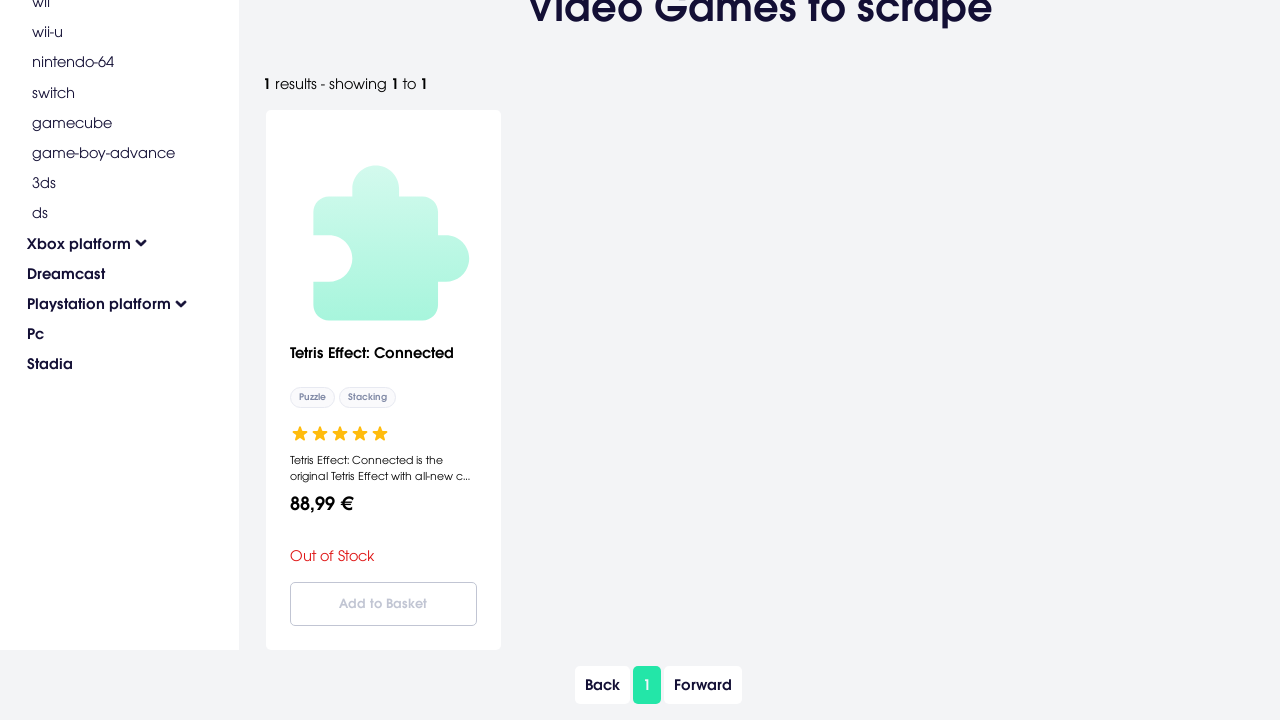

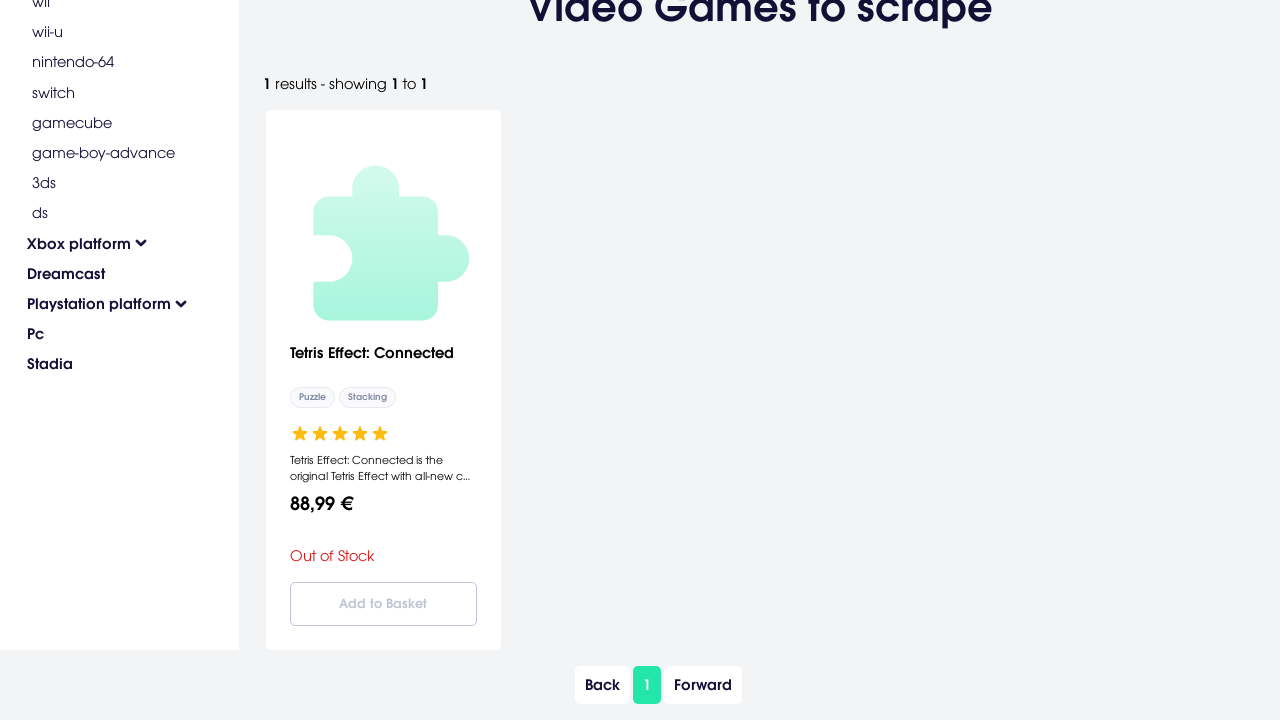